Navigates to the Gündem page and verifies that no 404 error or "content not found" message is displayed

Starting URL: https://egundem.com/gundem

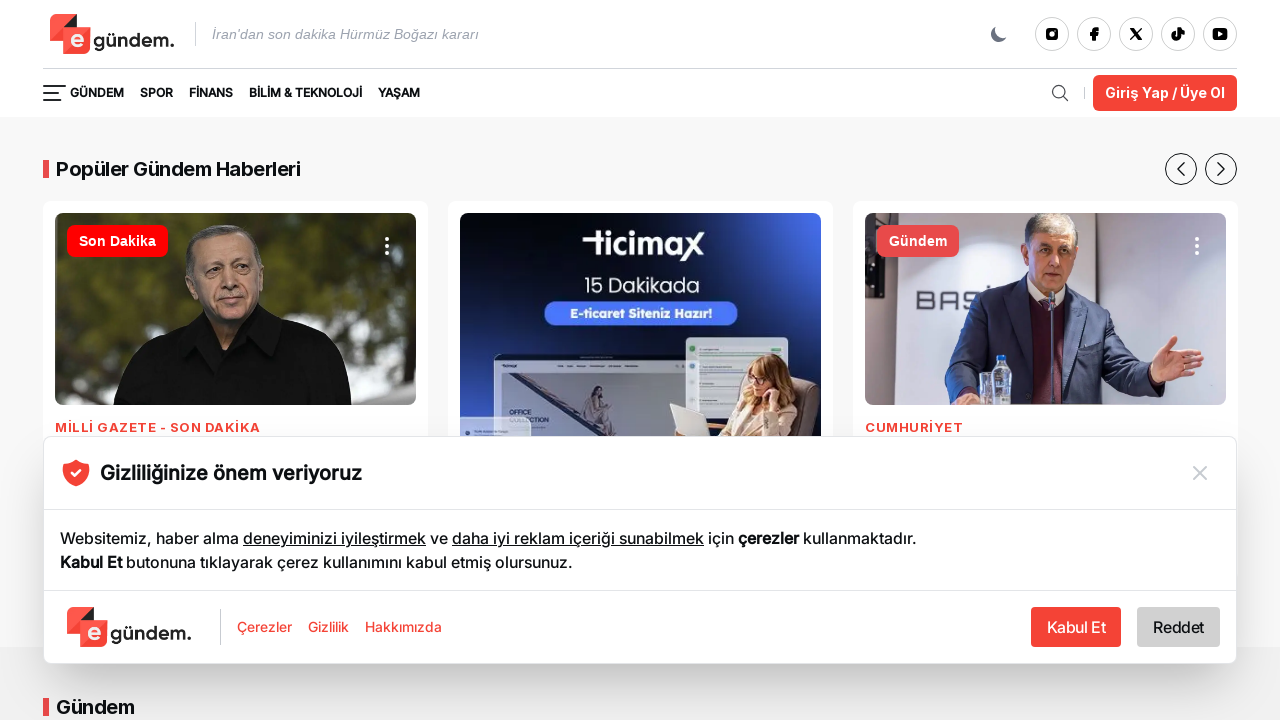

Waited for page to load (domcontentloaded state)
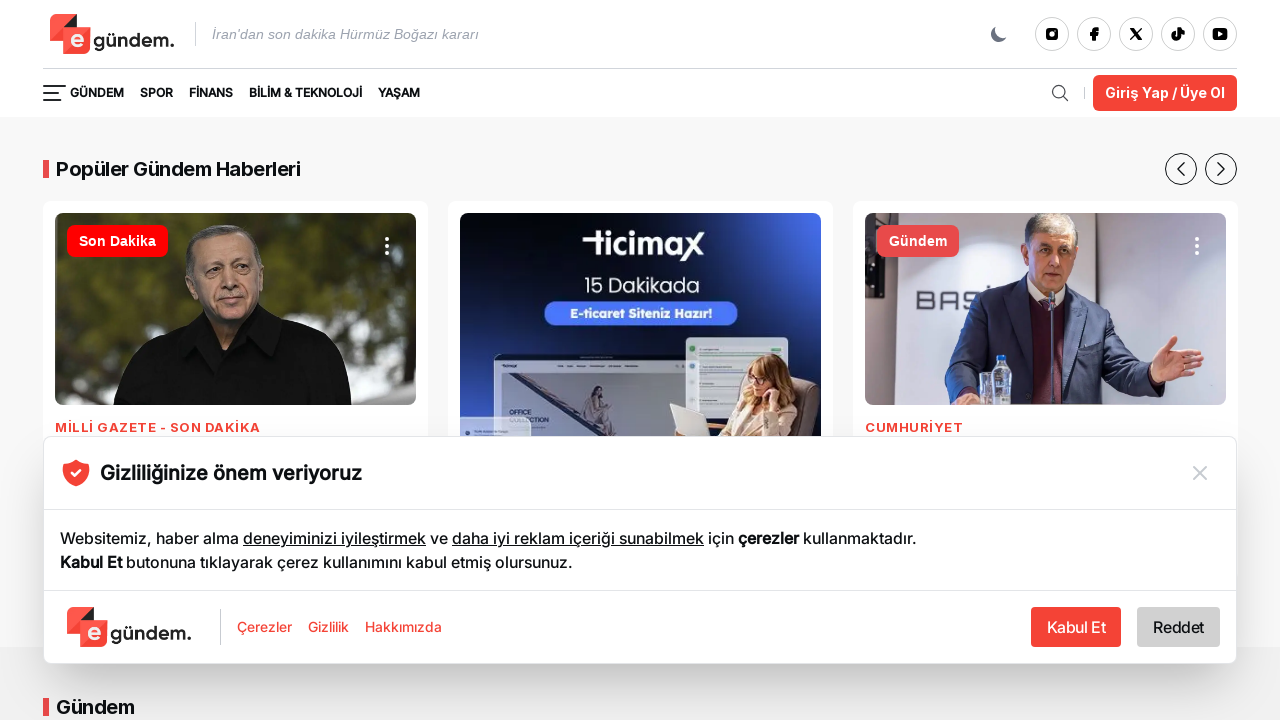

Verified that no 404 error text is present on the page
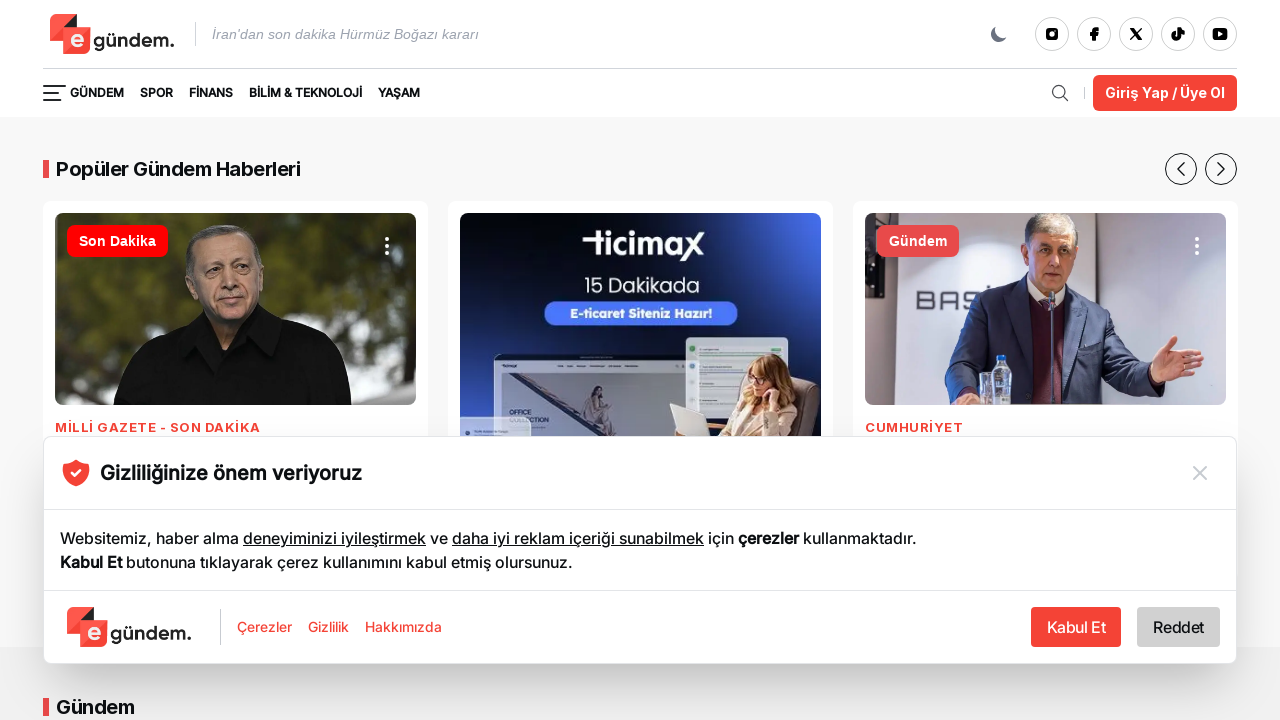

Verified that no 'İçerik bulunamadı' (content not found) message is displayed
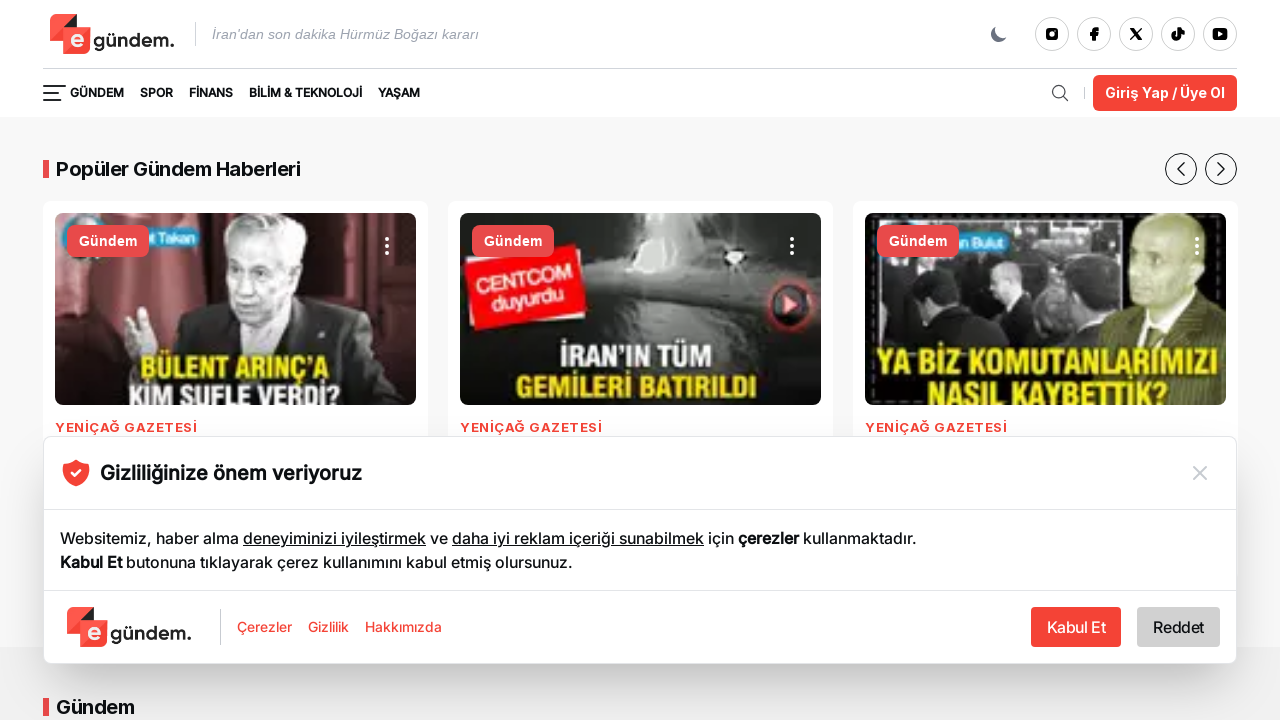

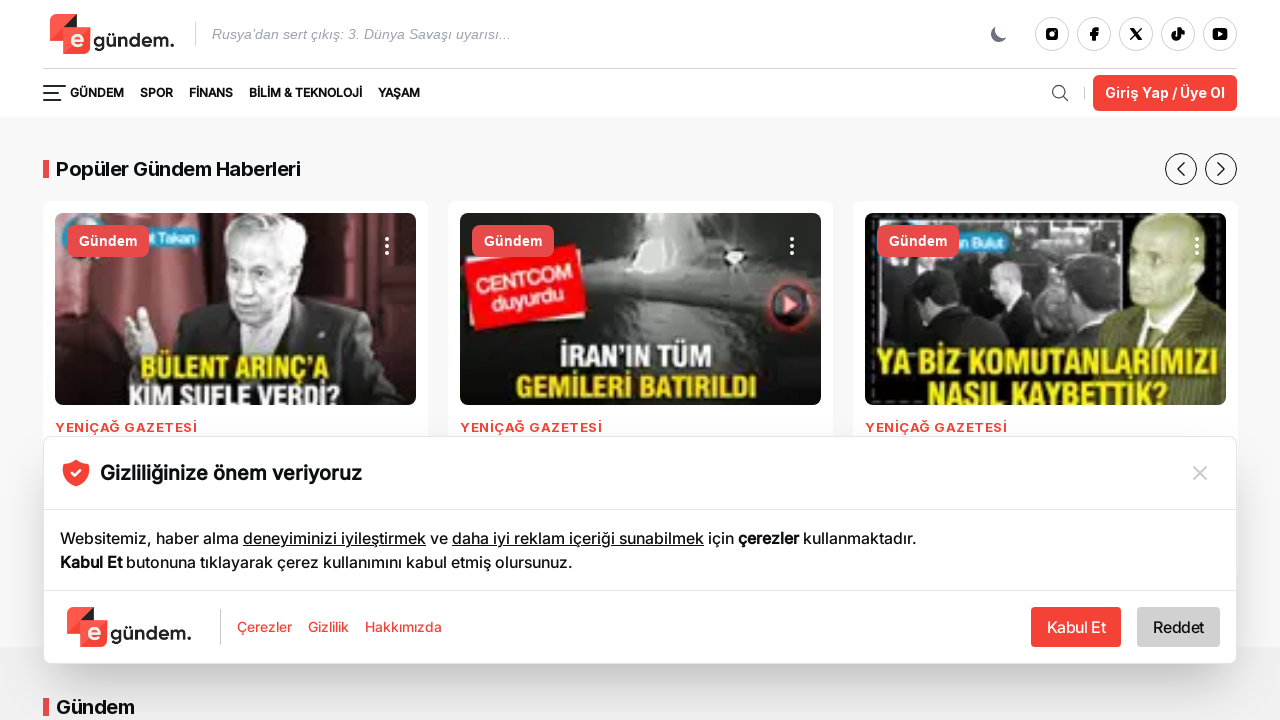